Navigates to the LambdaTest sample todo app and maximizes the browser window. The original test had mostly commented-out code, so this captures the minimal functional portion.

Starting URL: https://lambdatest.github.io/sample-todo-app/

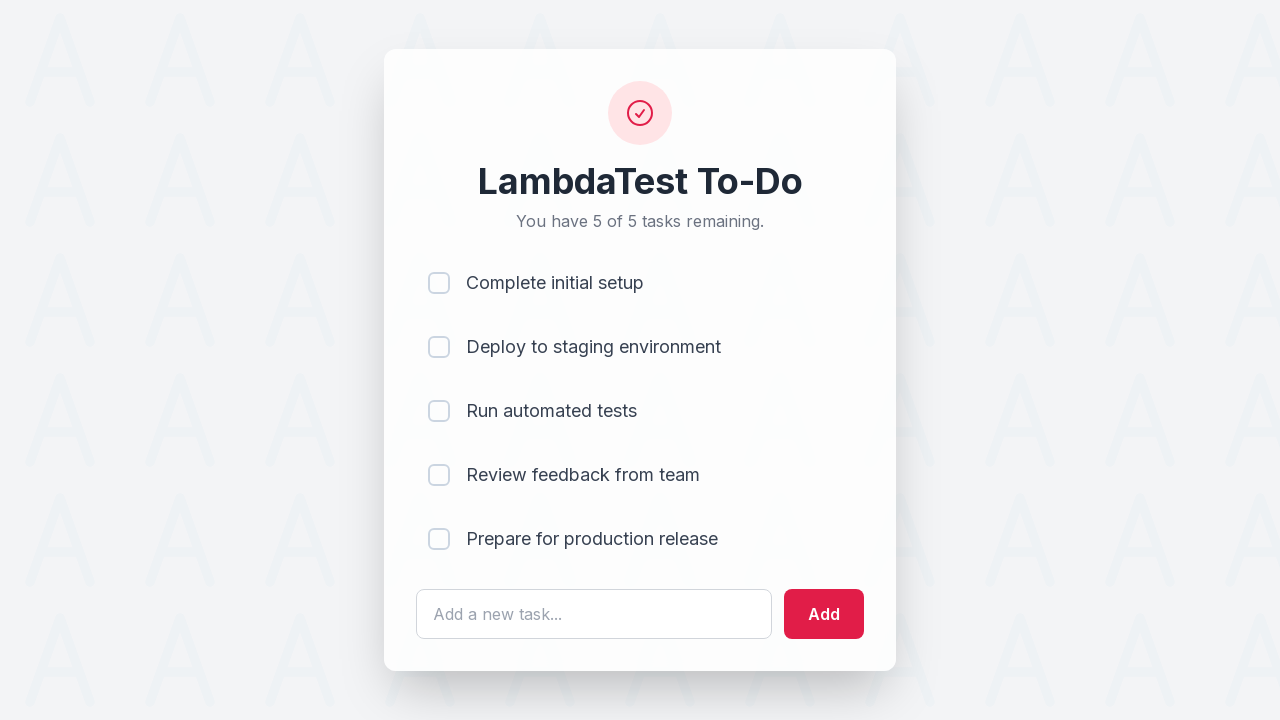

Set viewport size to 1920x1080
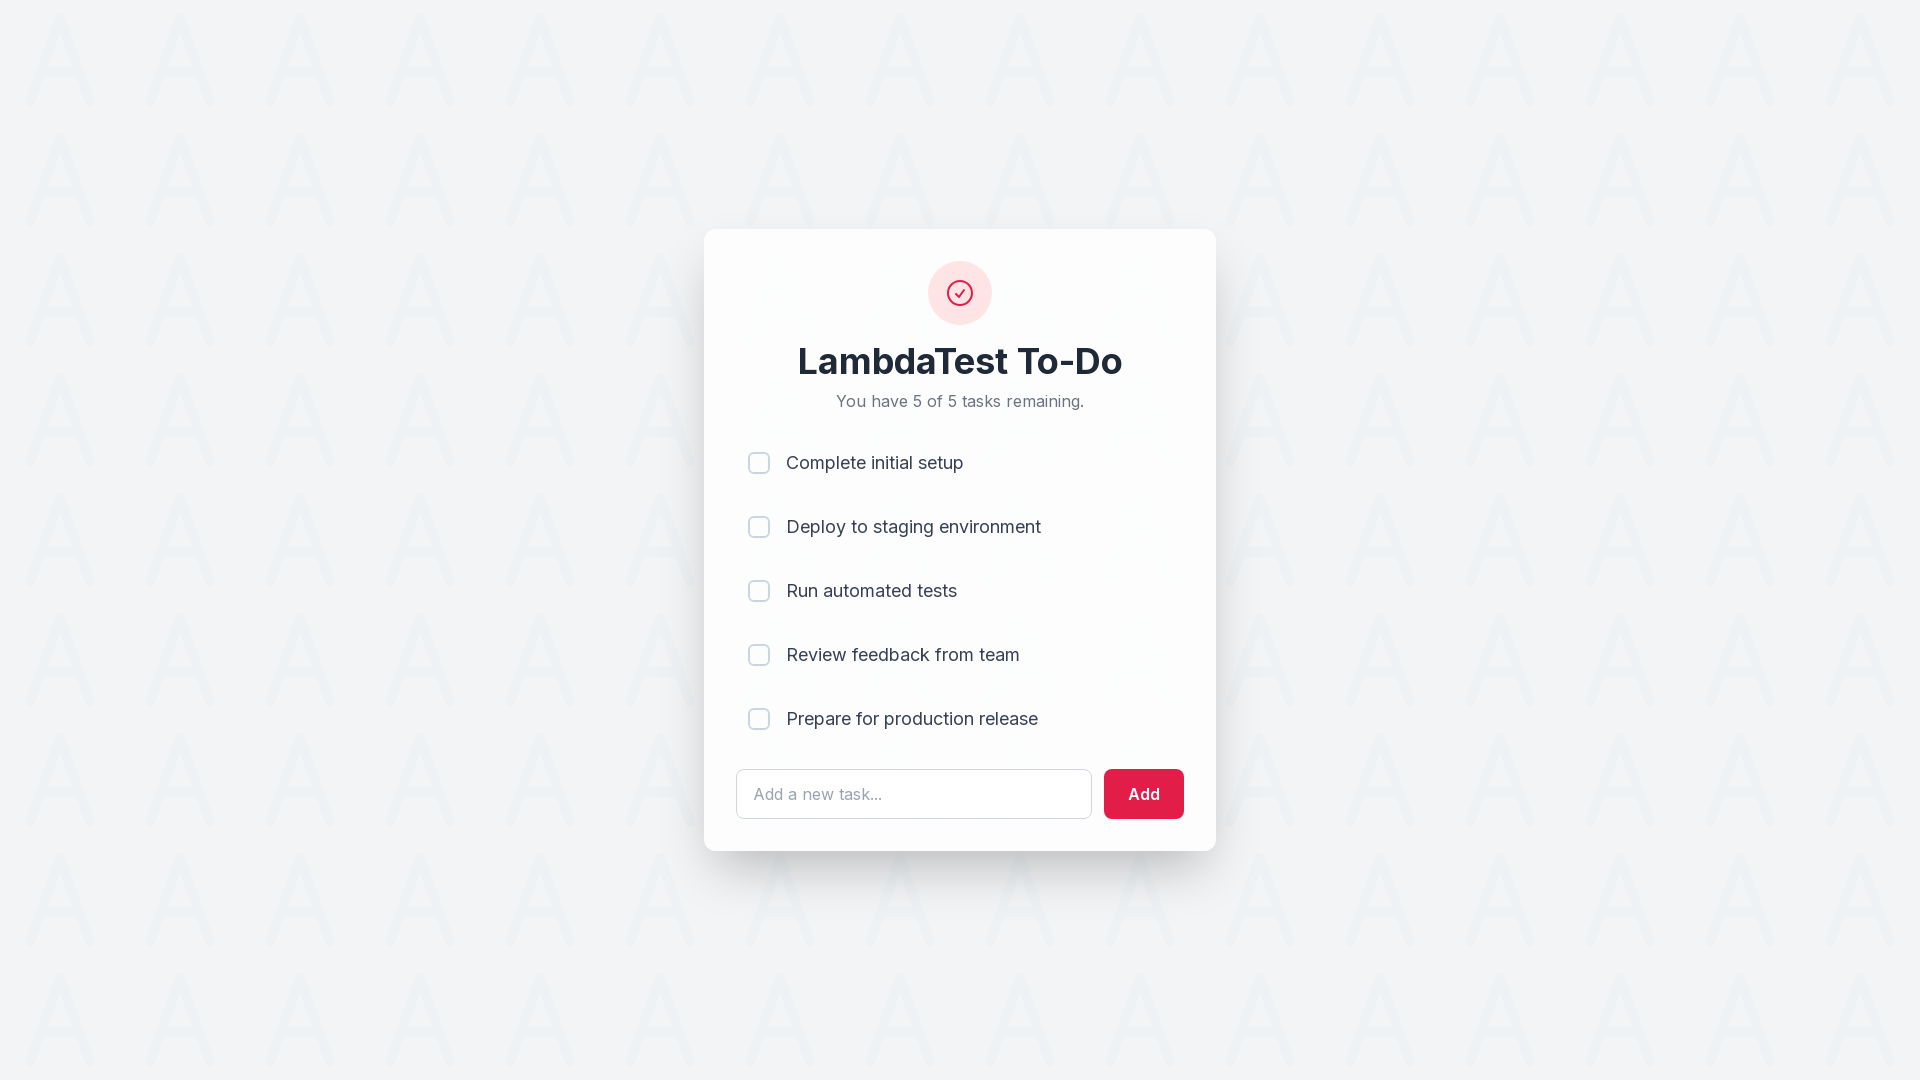

Waited for todo input field to load
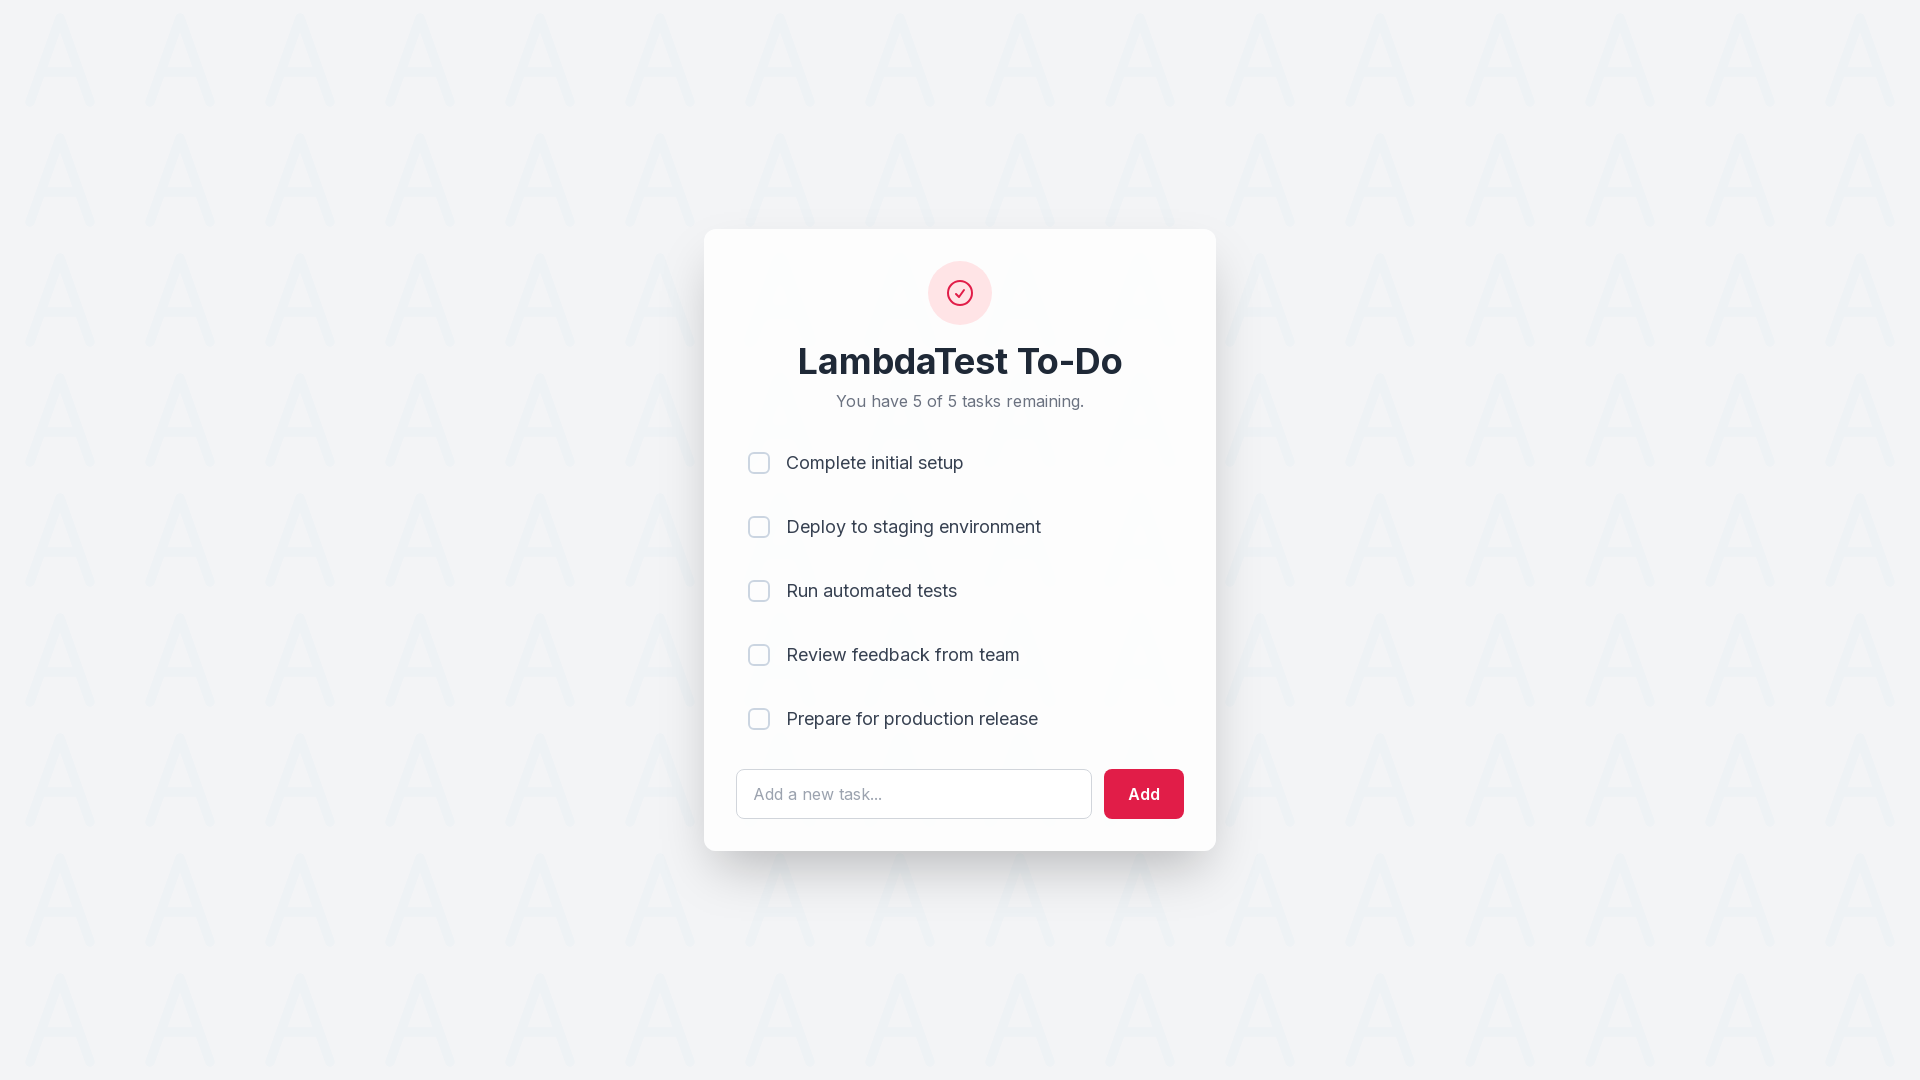

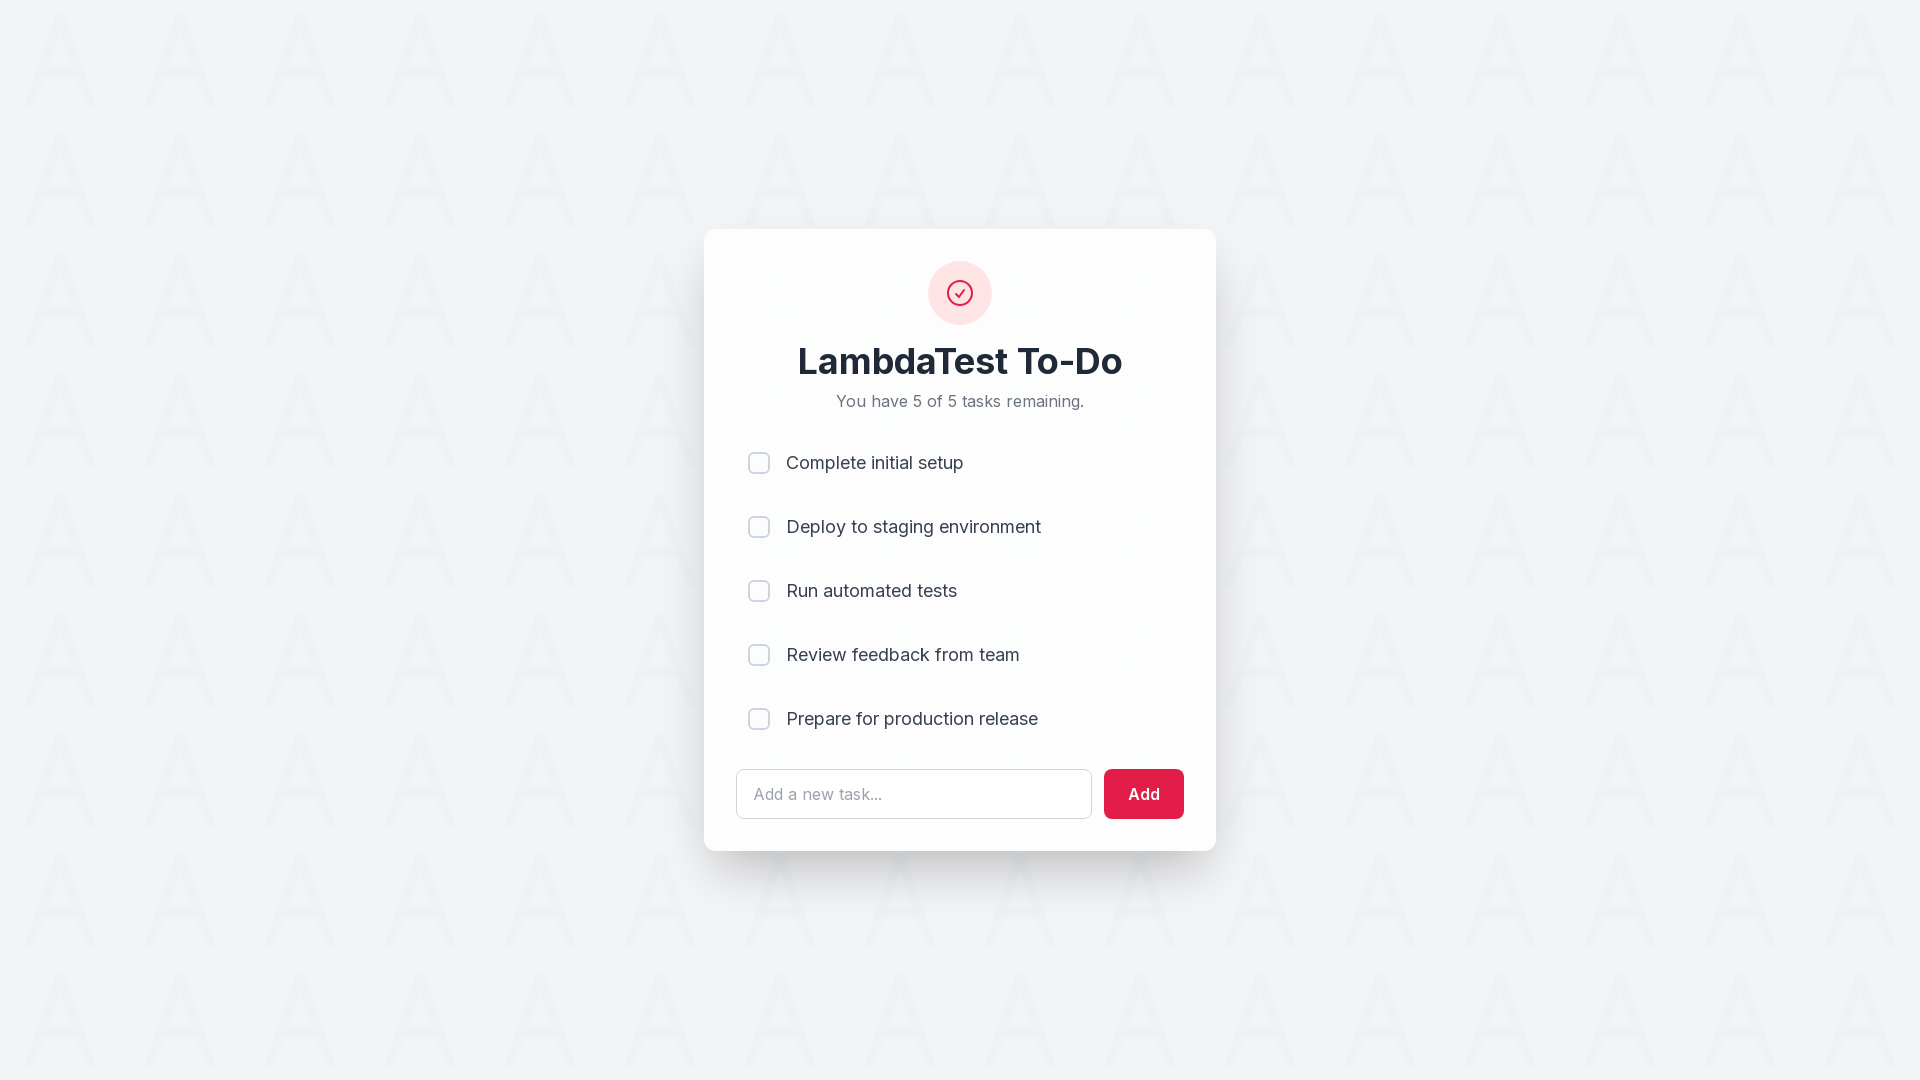